Tests multiple keyboard actions by performing a Ctrl+A (select all) keyboard shortcut on the jQuery UI selectable demo page, then releasing the control key.

Starting URL: https://jqueryui.com/selectable/

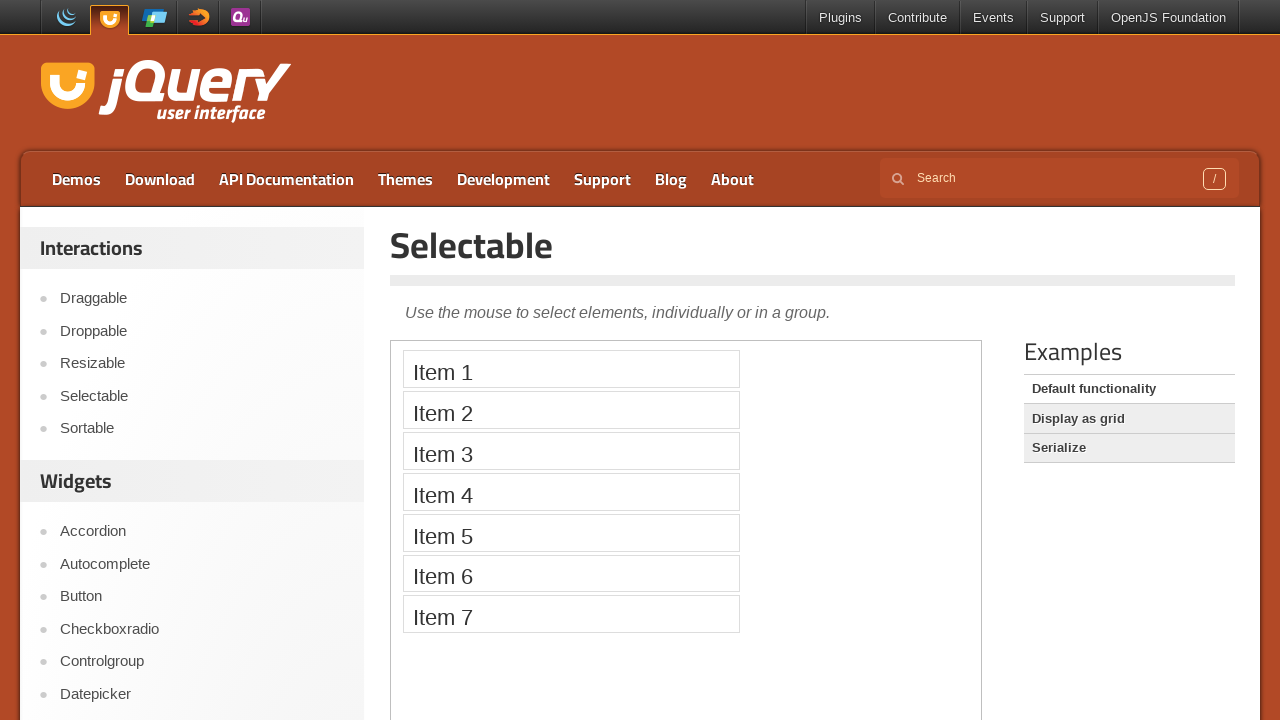

Set viewport size to 1920x1080
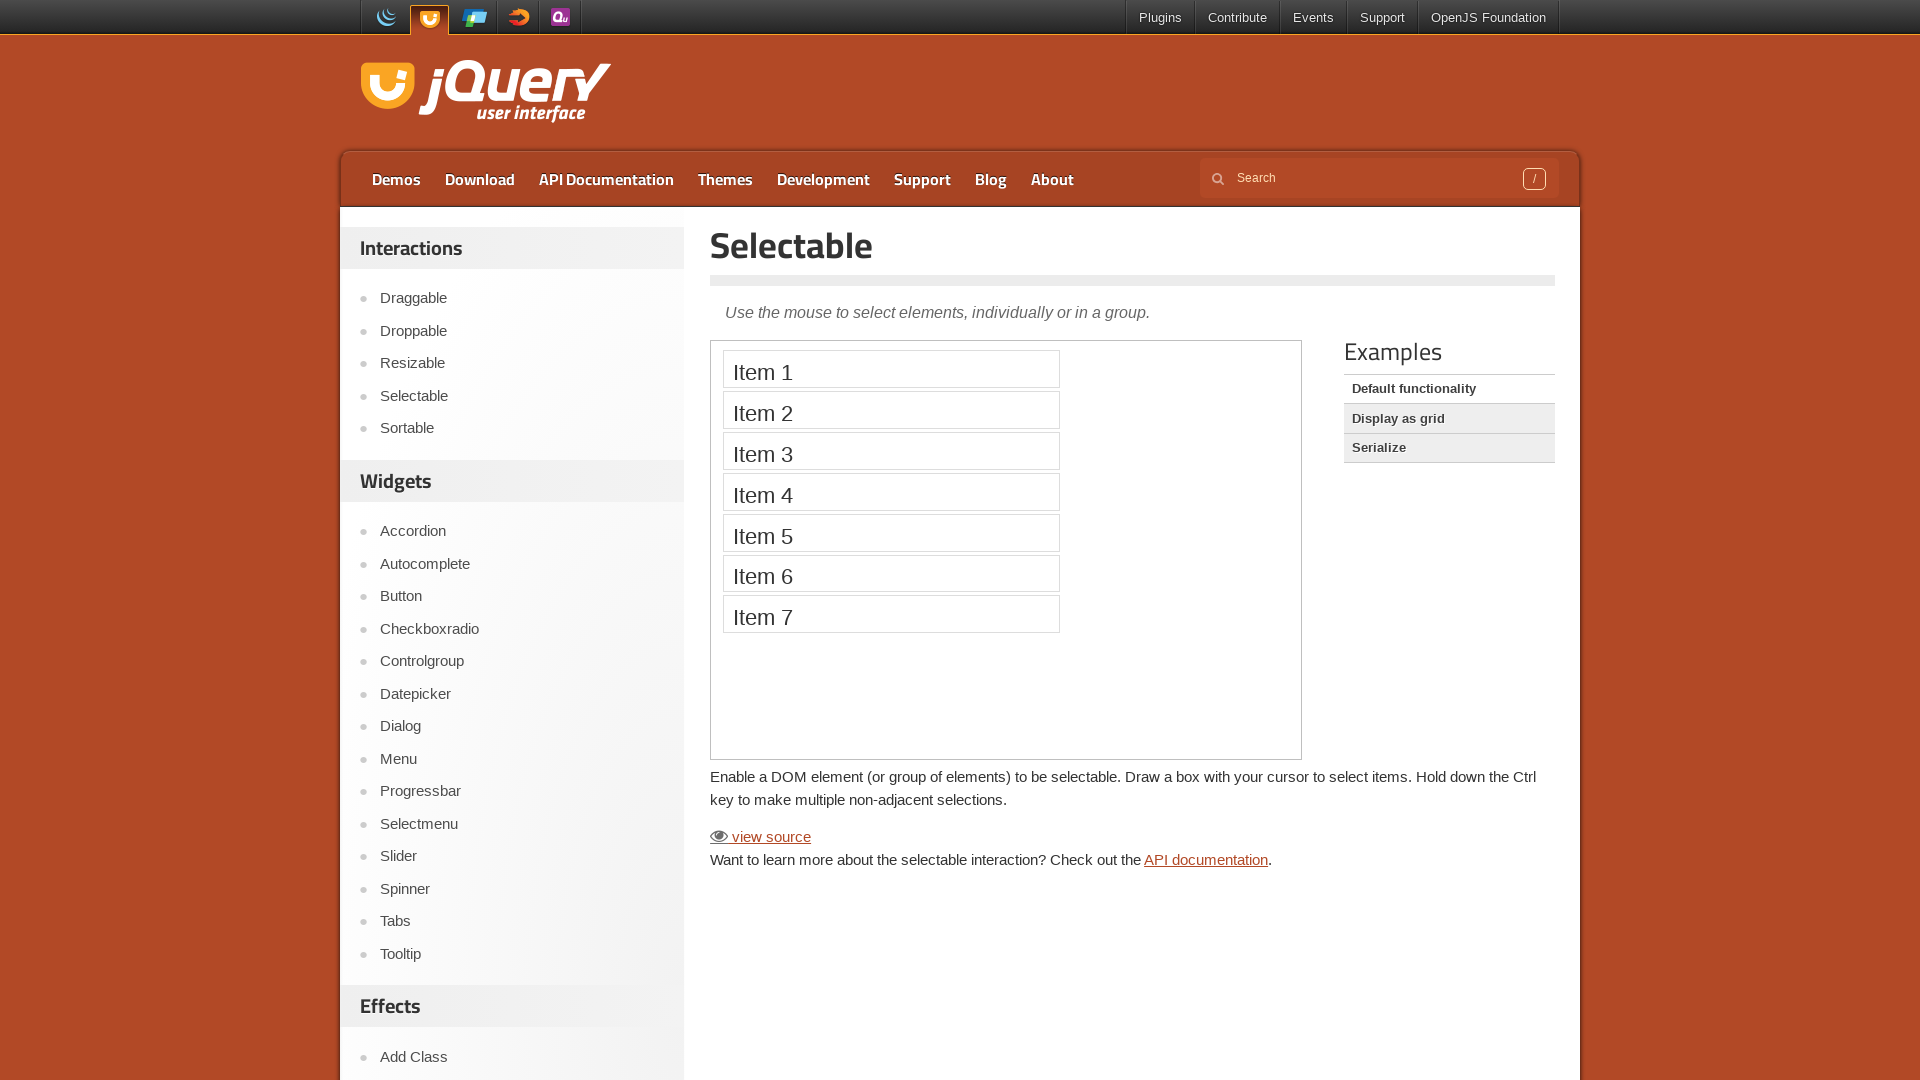

Pressed down Control key
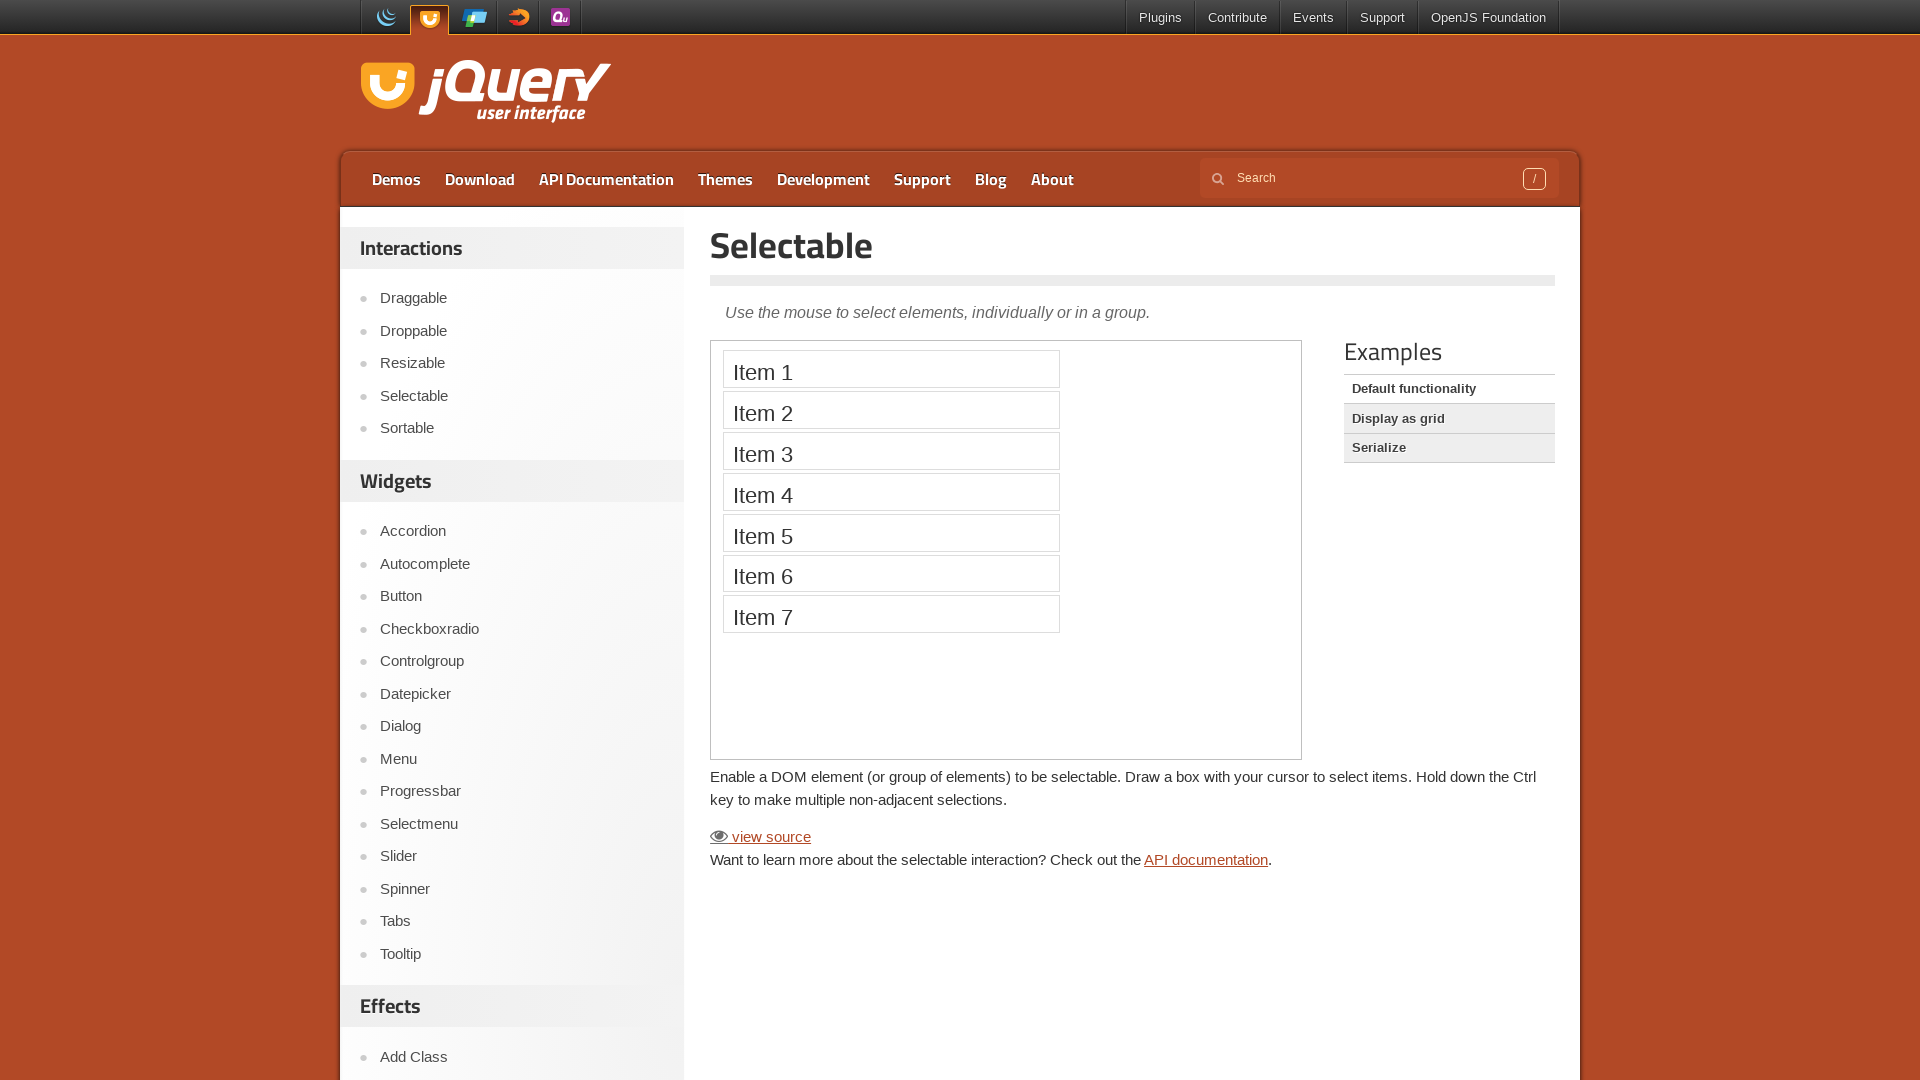

Pressed 'a' key while Control held (Ctrl+A select all)
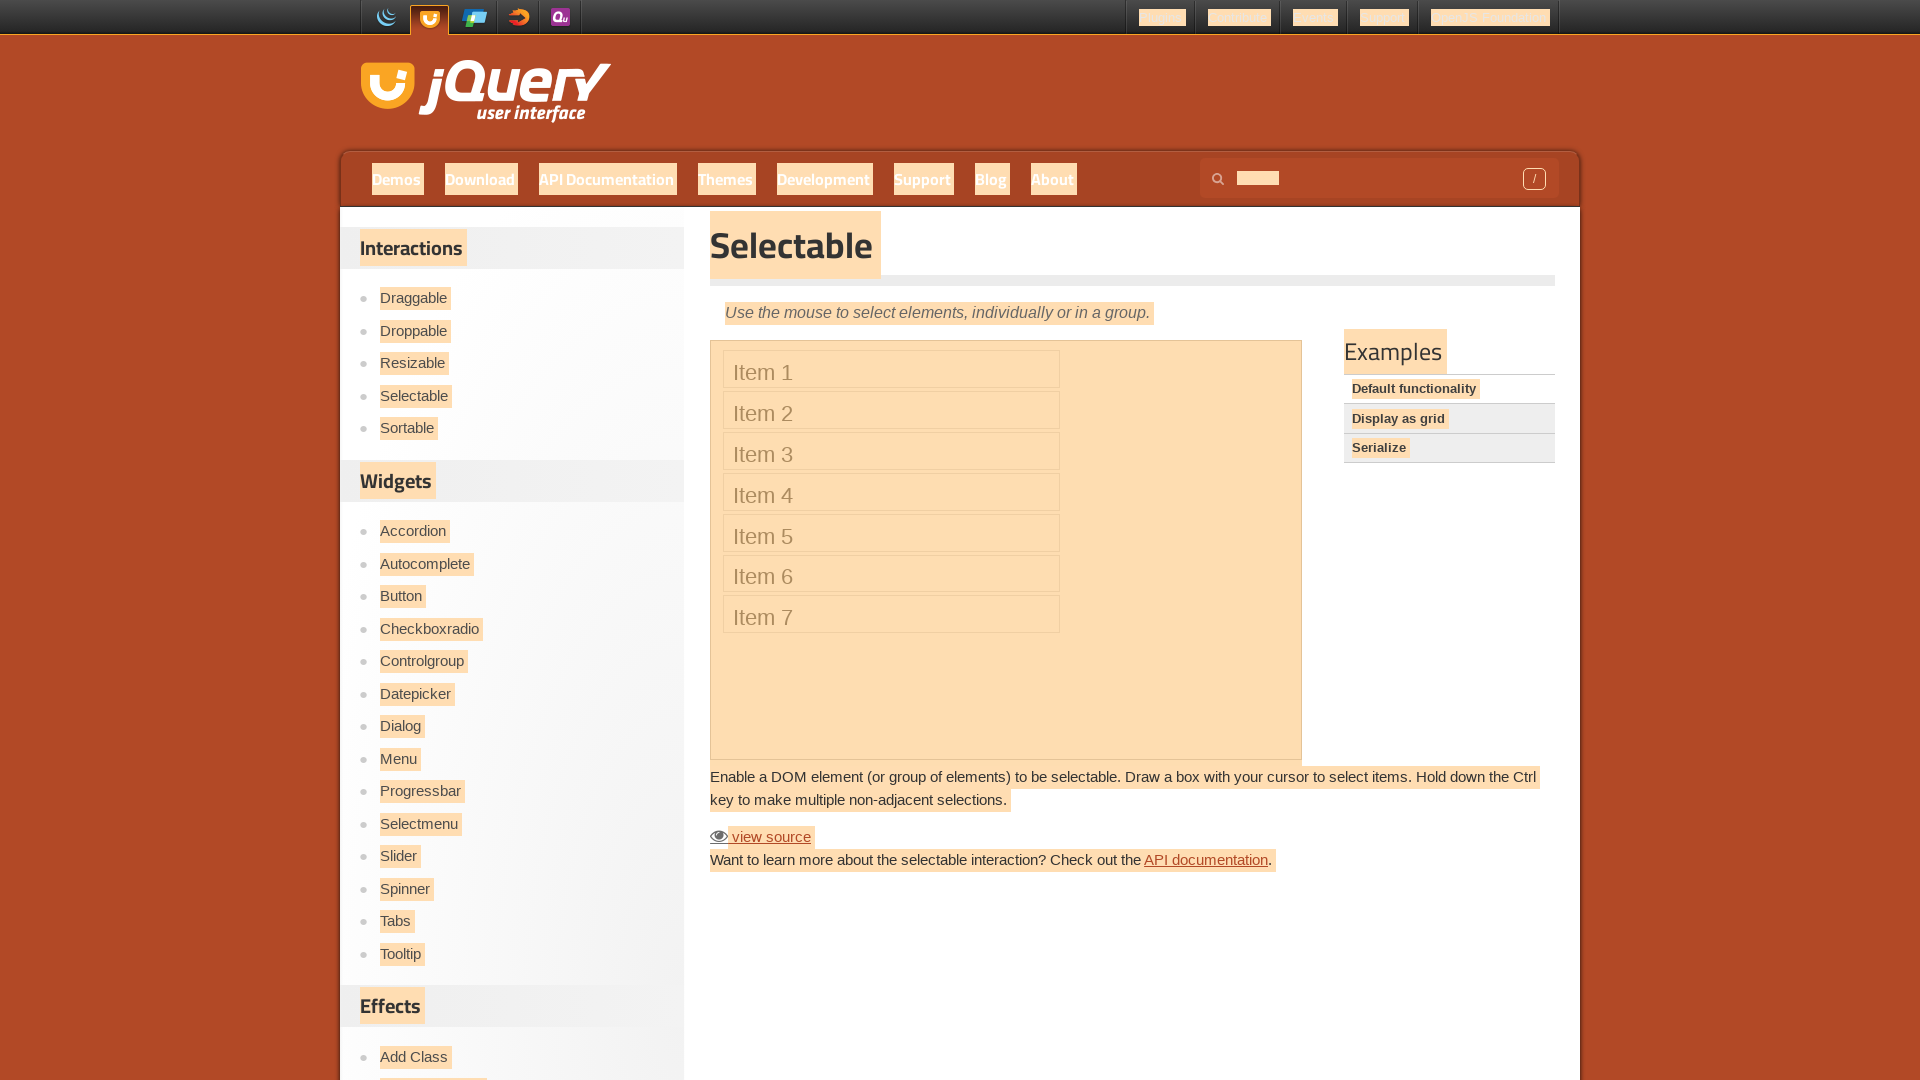

Released Control key
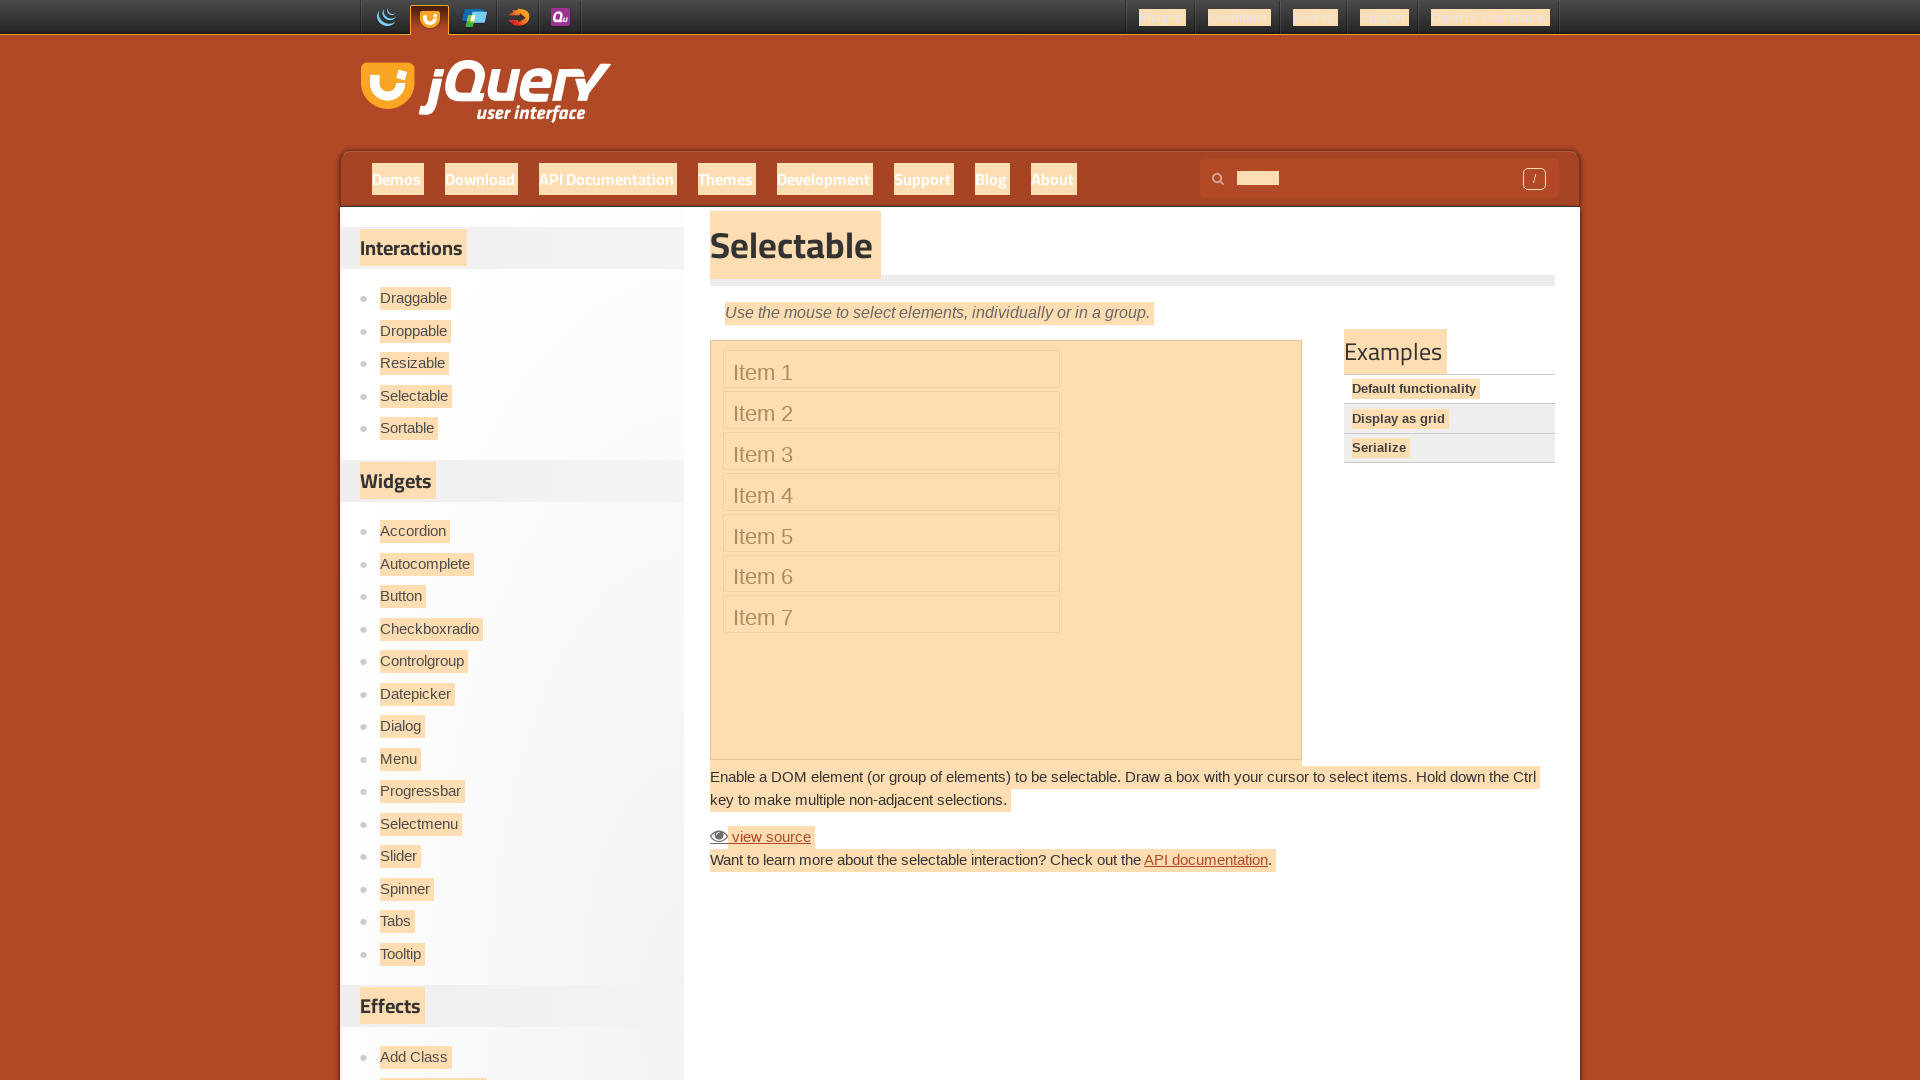

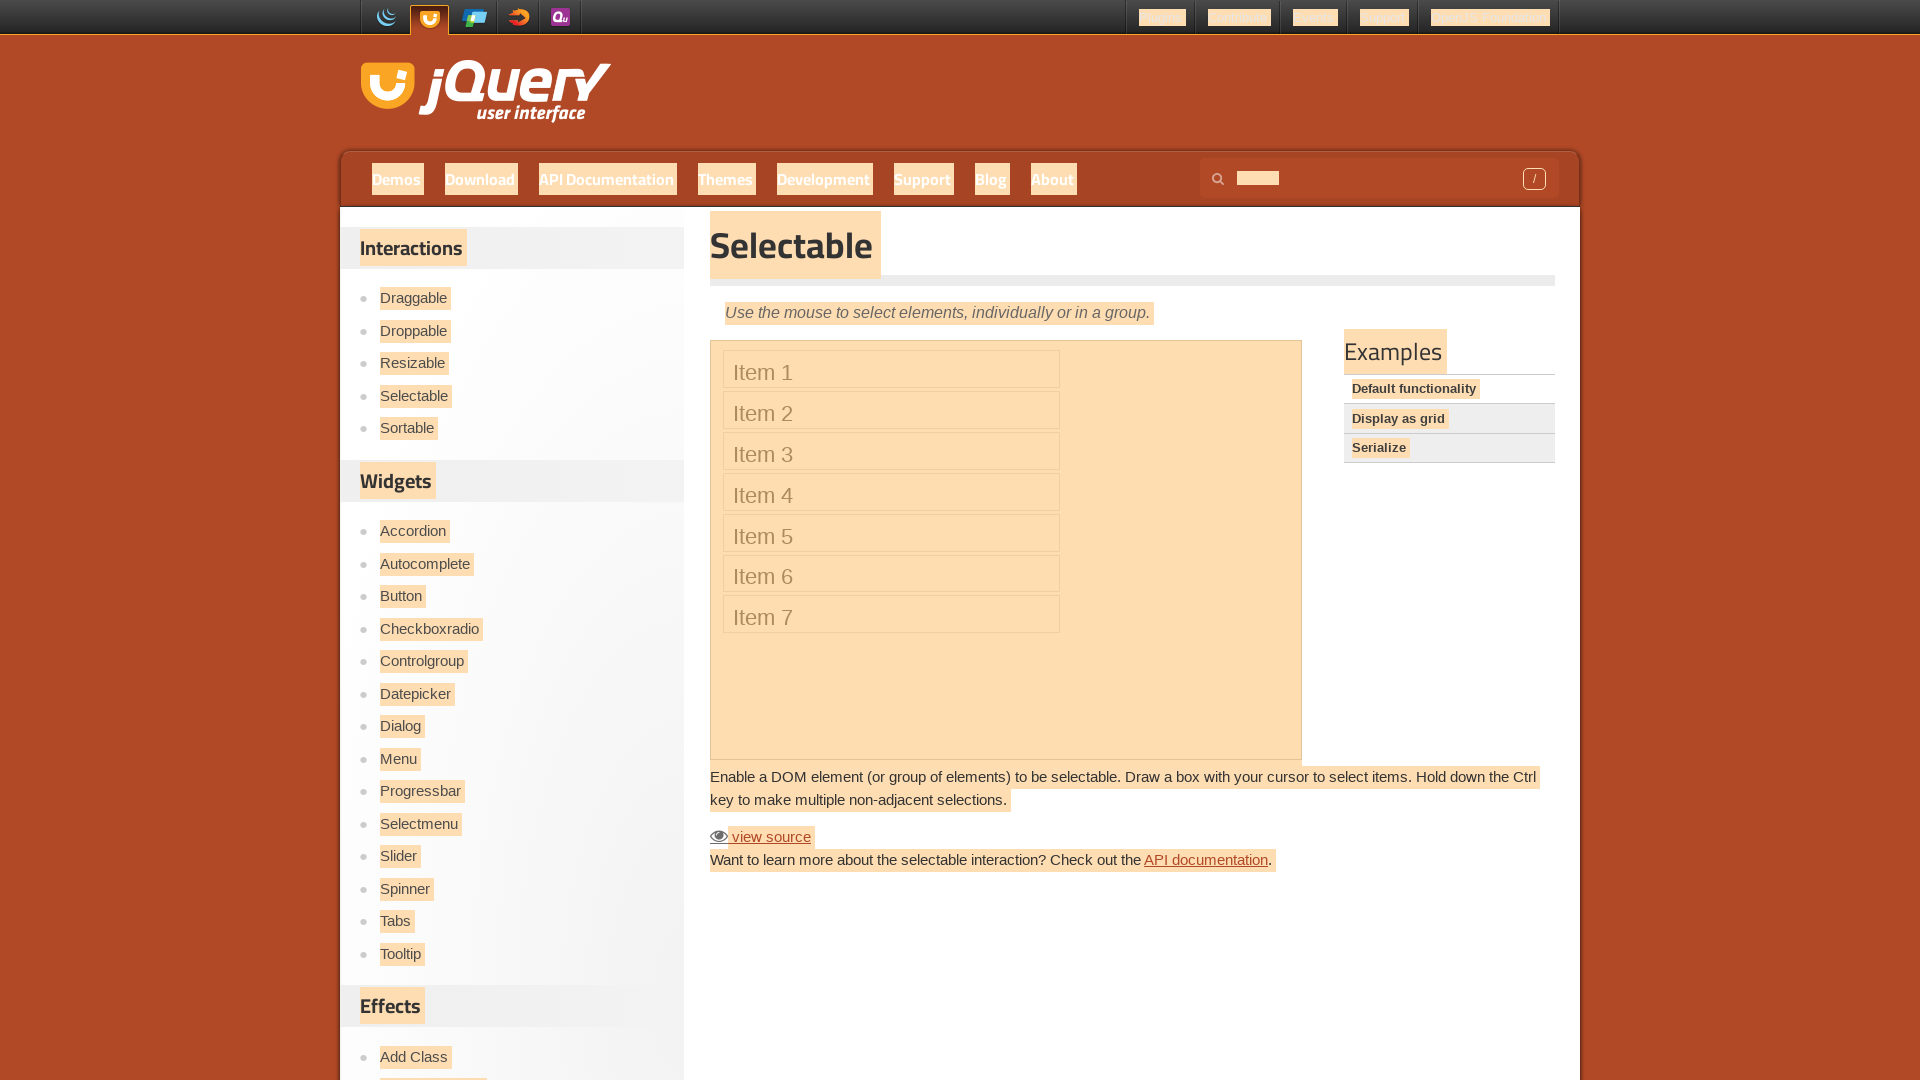